Tests that the Clear completed button displays correct text when items are completed

Starting URL: https://demo.playwright.dev/todomvc

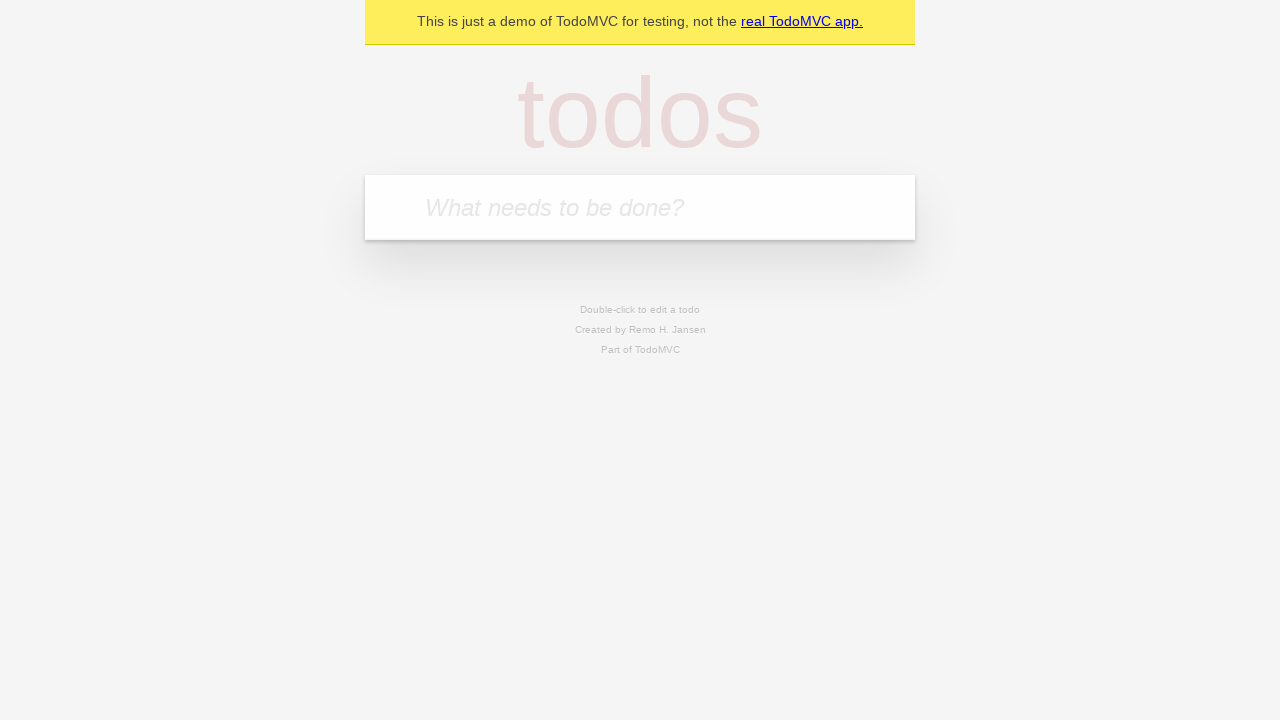

Filled todo input with 'buy some cheese' on internal:attr=[placeholder="What needs to be done?"i]
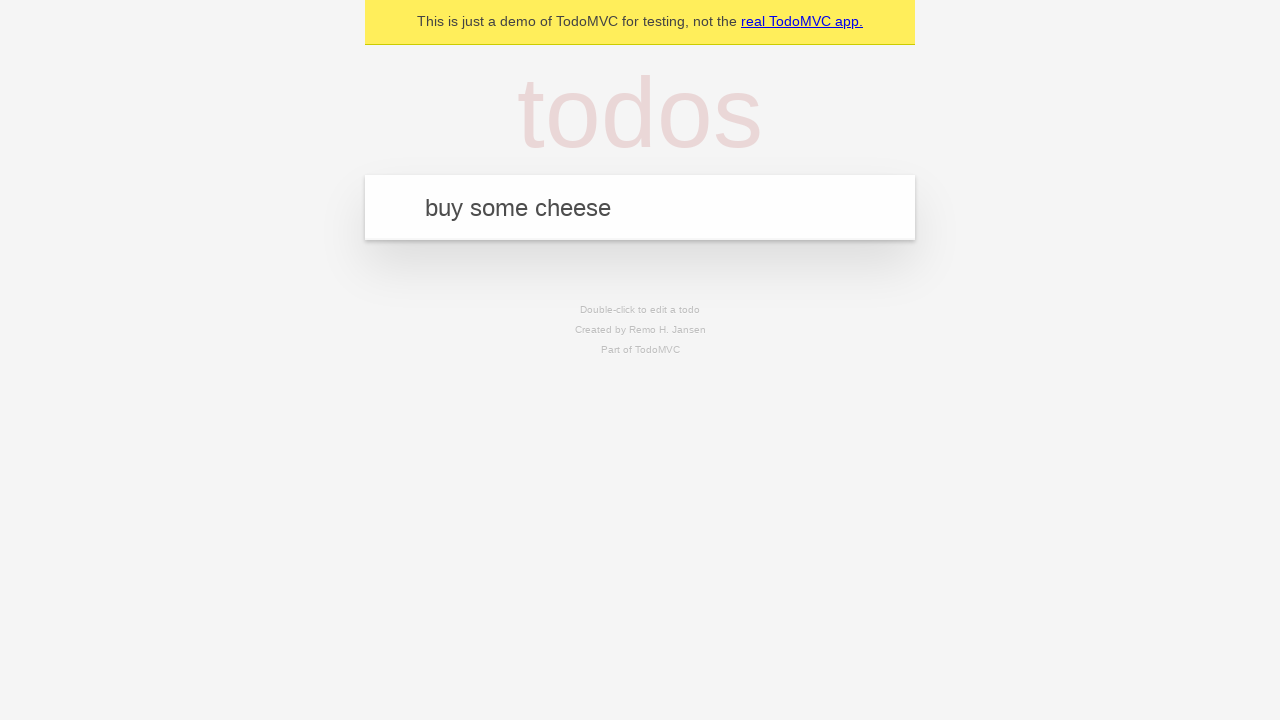

Pressed Enter to add todo 'buy some cheese' on internal:attr=[placeholder="What needs to be done?"i]
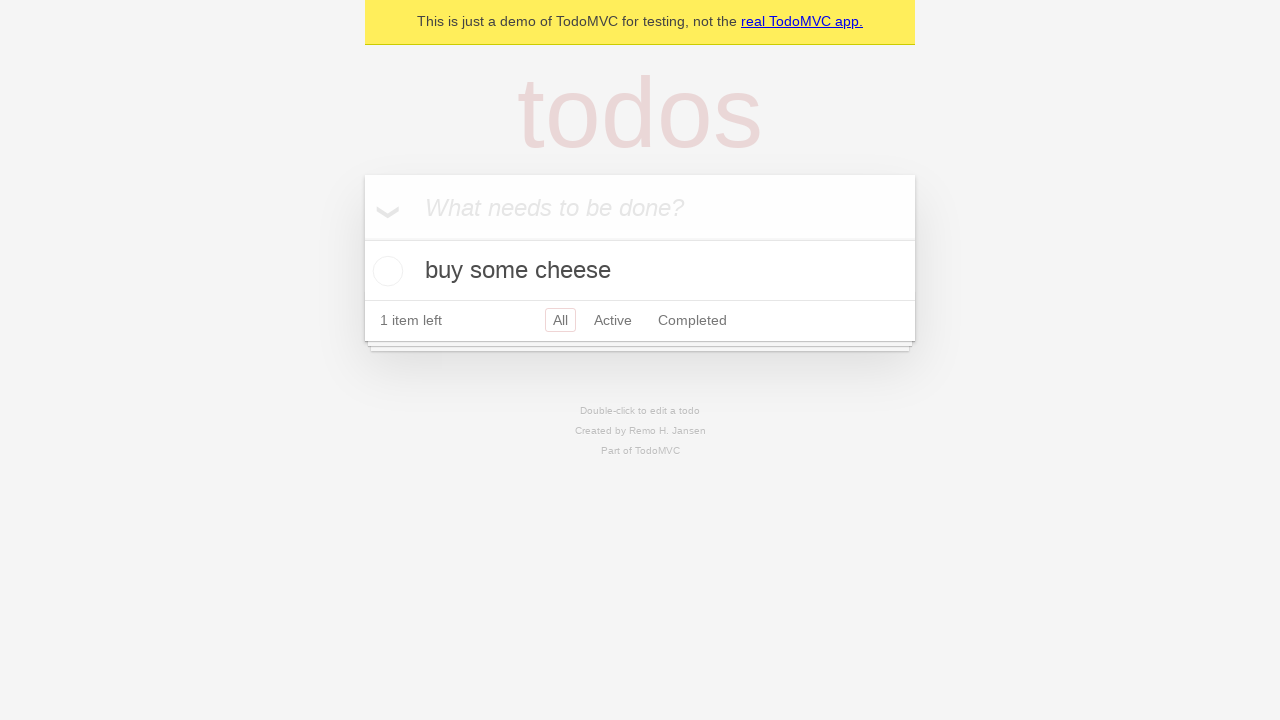

Filled todo input with 'feed the cat' on internal:attr=[placeholder="What needs to be done?"i]
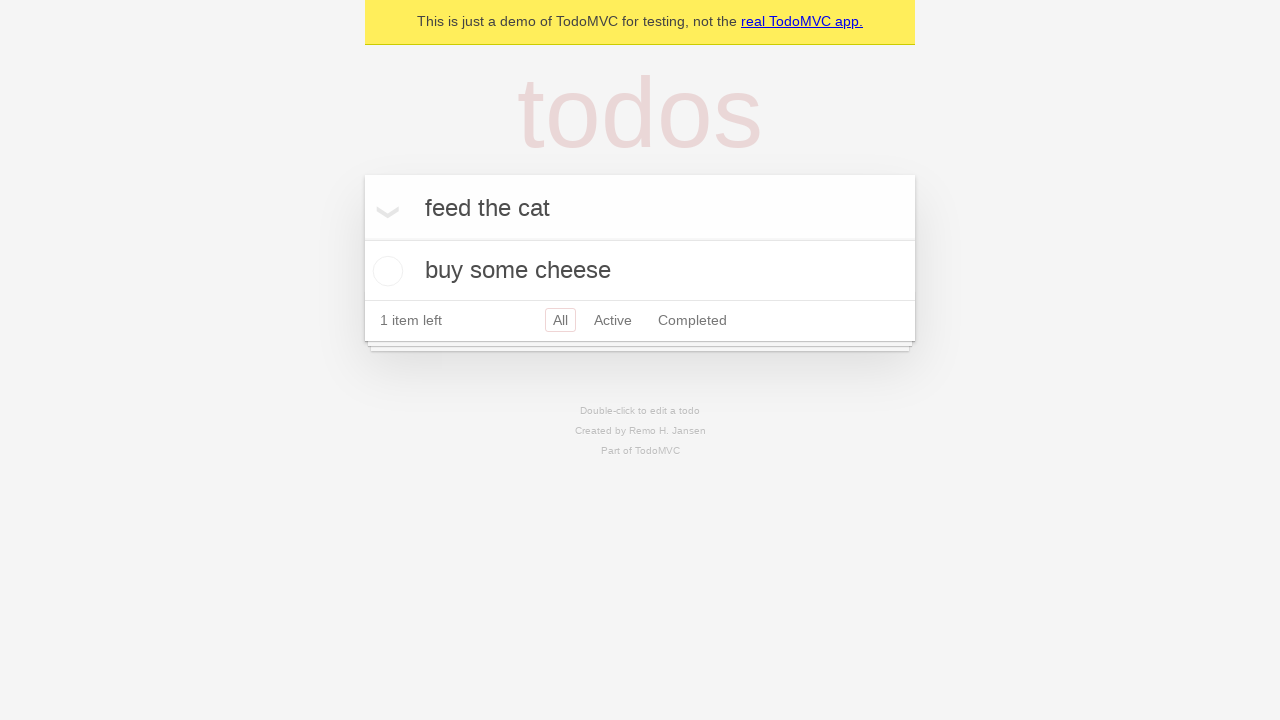

Pressed Enter to add todo 'feed the cat' on internal:attr=[placeholder="What needs to be done?"i]
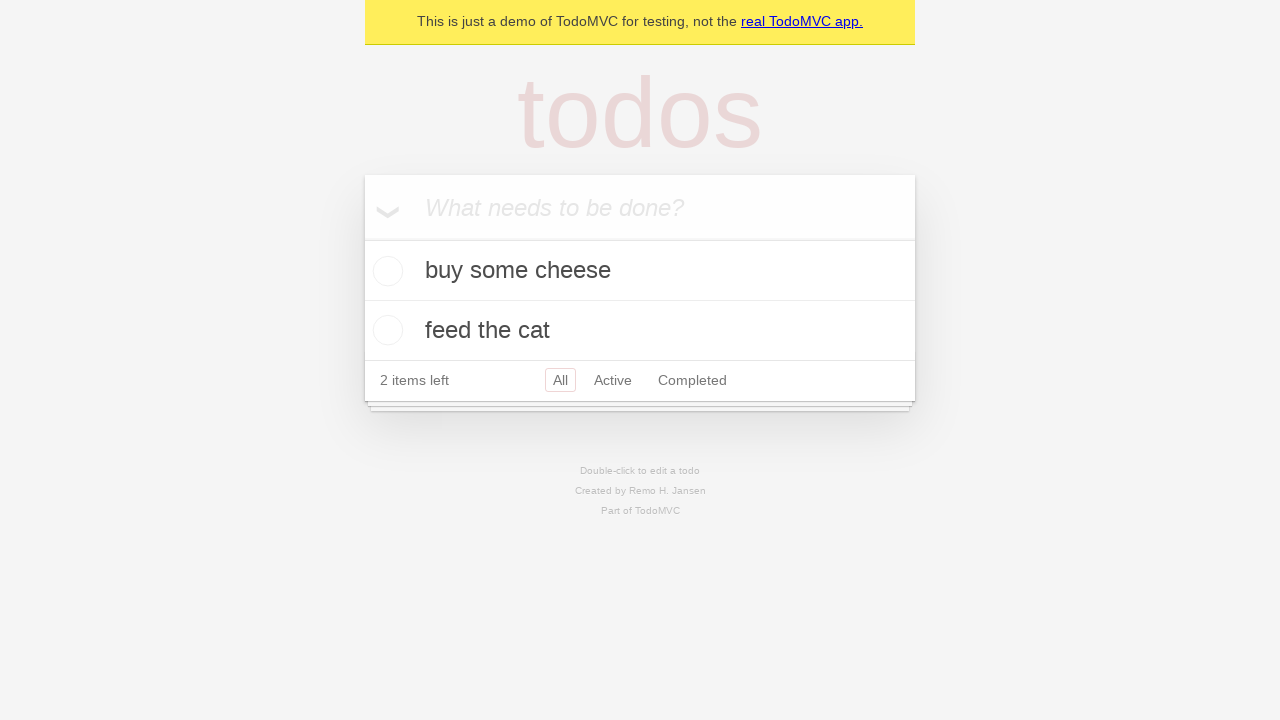

Filled todo input with 'book a doctors appointment' on internal:attr=[placeholder="What needs to be done?"i]
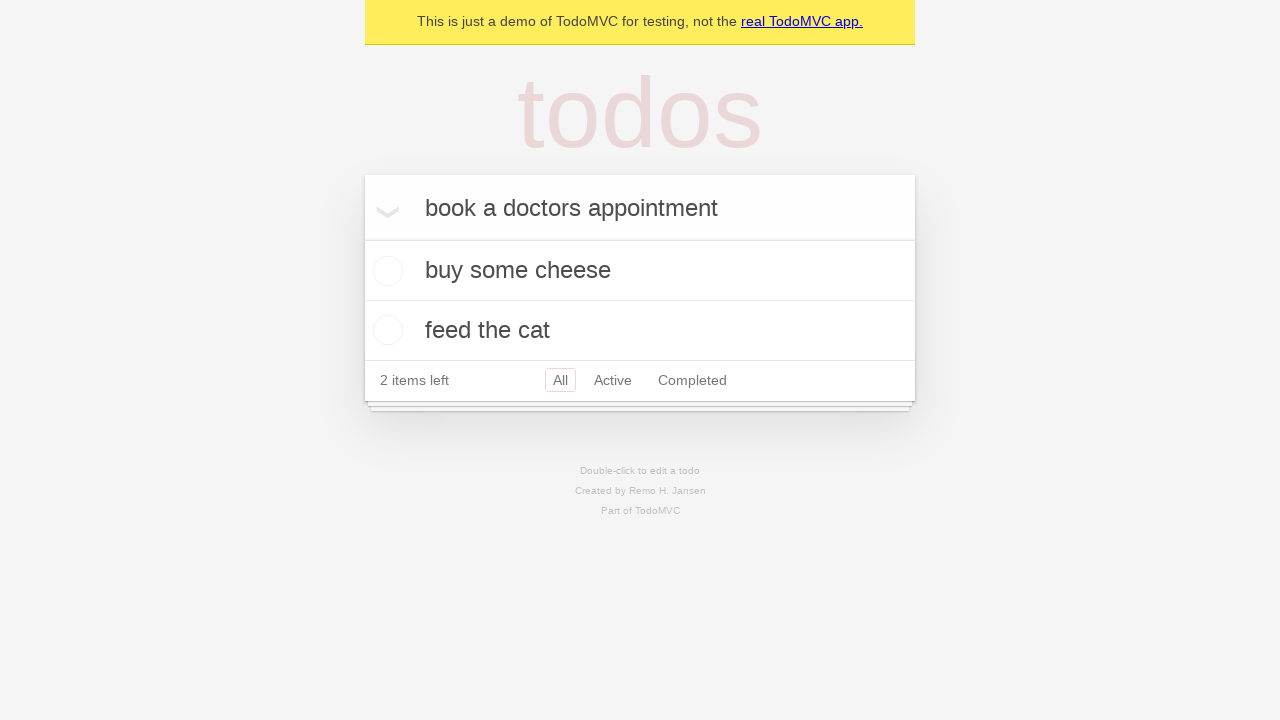

Pressed Enter to add todo 'book a doctors appointment' on internal:attr=[placeholder="What needs to be done?"i]
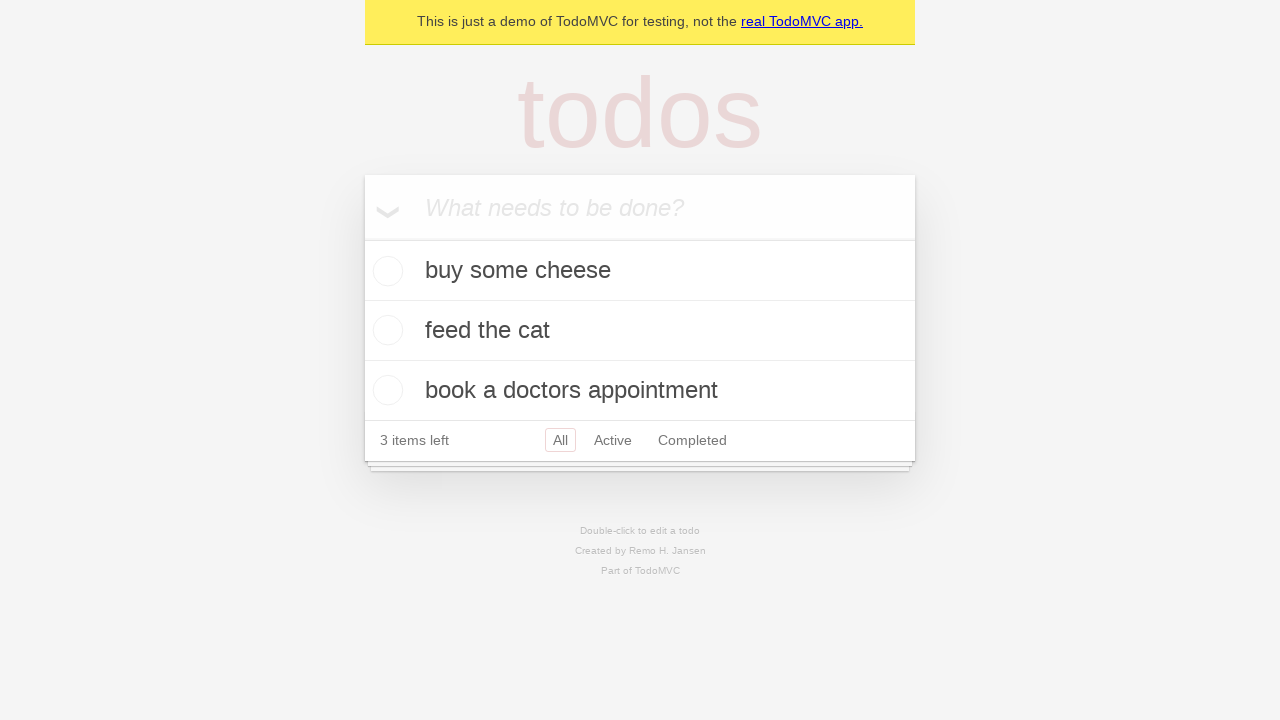

Checked the first todo item to mark it as completed at (385, 271) on .todo-list li .toggle >> nth=0
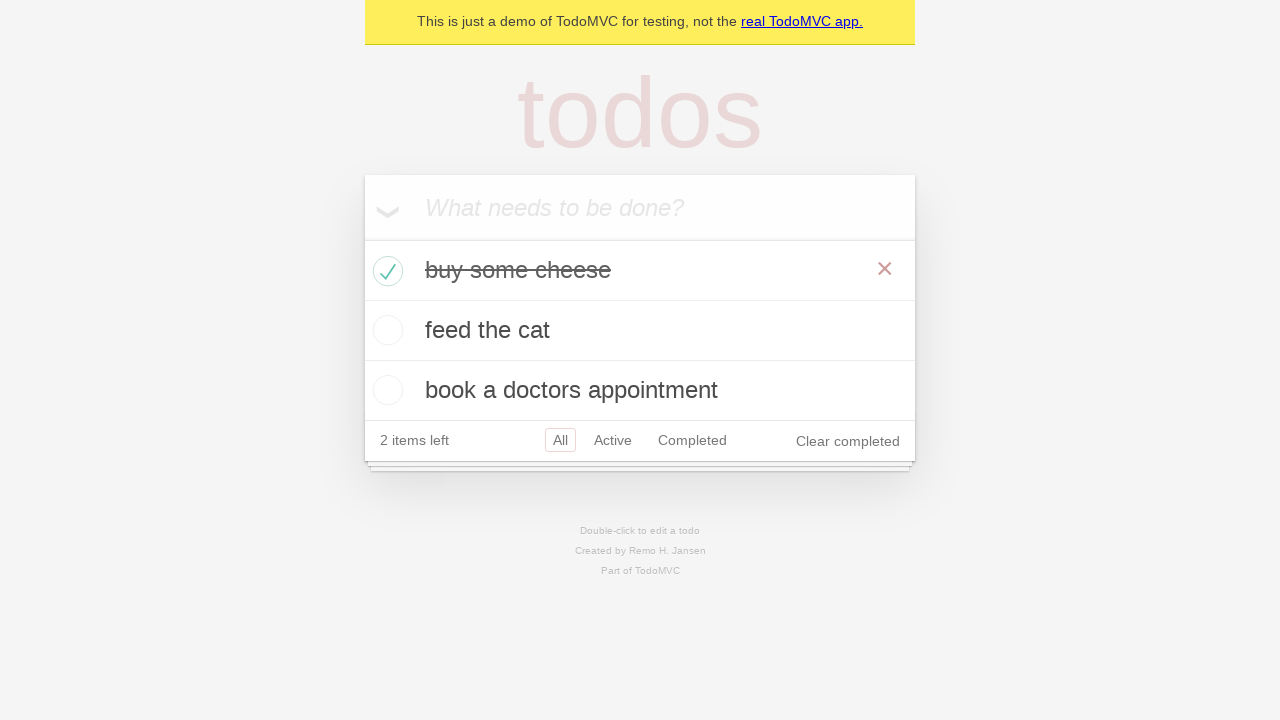

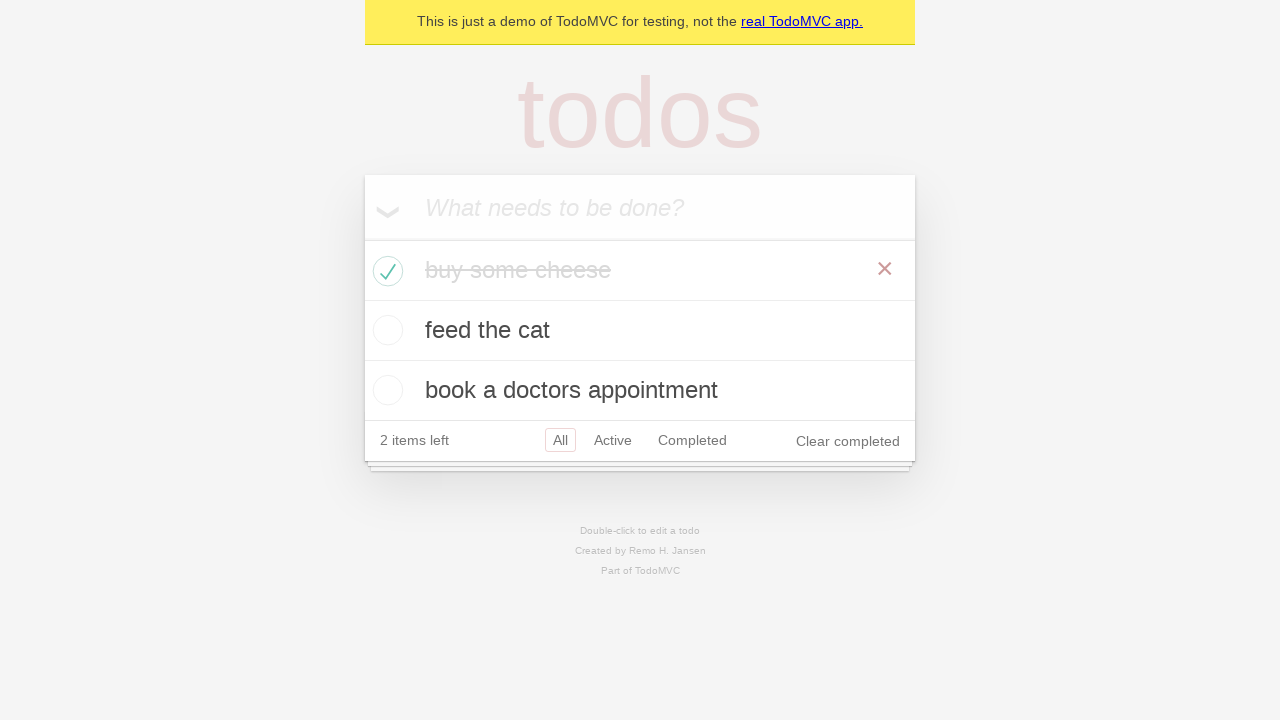